Navigates to NowSecure bot detection test page and then to CreepJS fingerprinting test page to verify browser automation detection evasion

Starting URL: https://nowsecure.nl/#relax

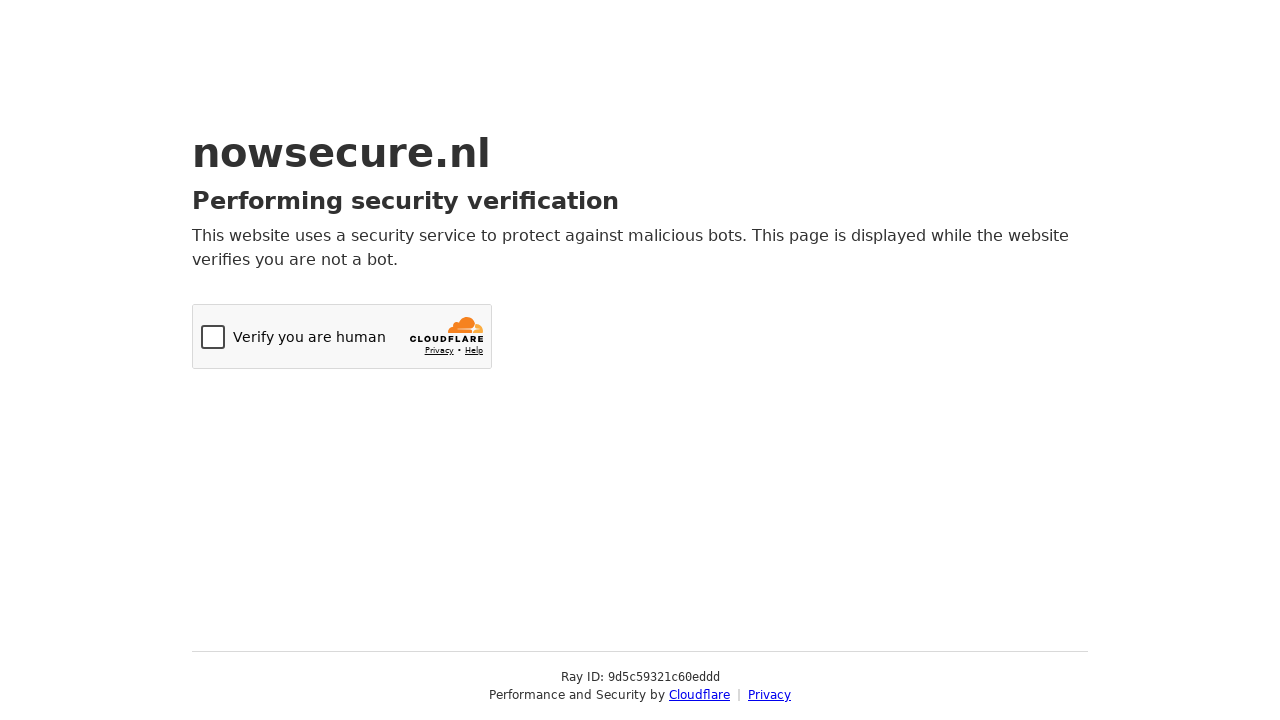

NowSecure bot detection test page loaded (domcontentloaded)
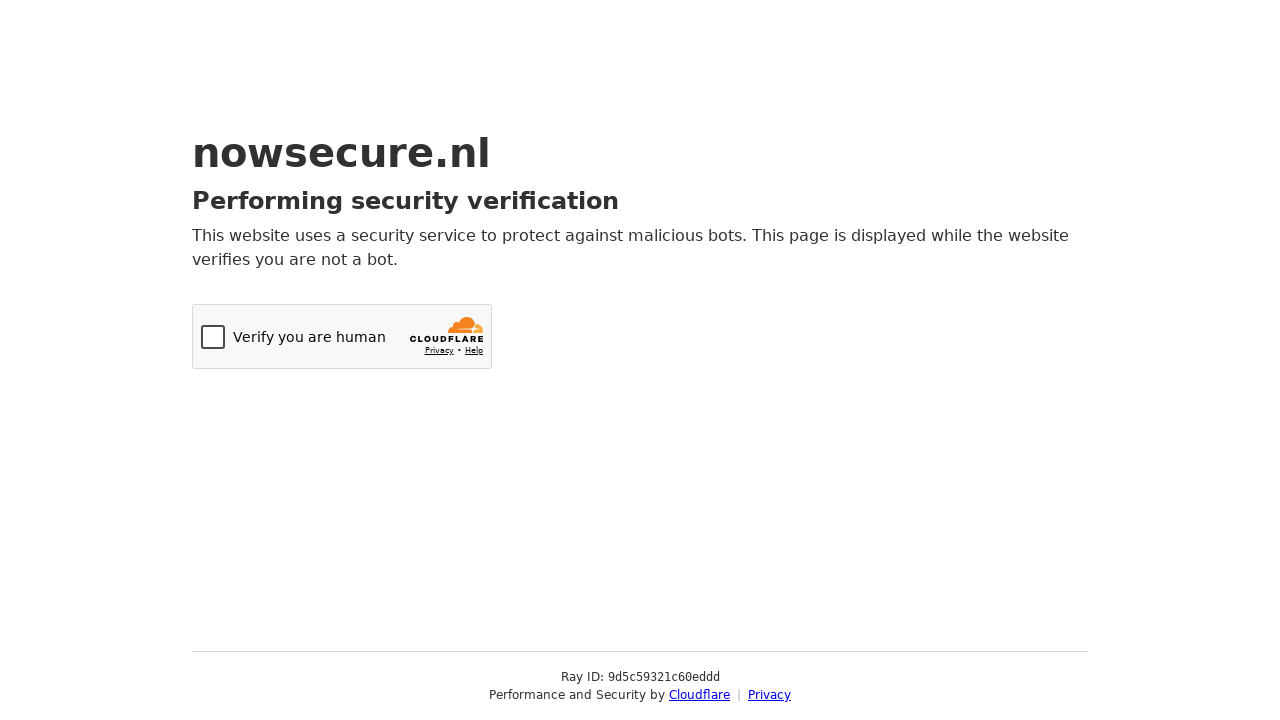

Navigated to CreepJS fingerprinting test page
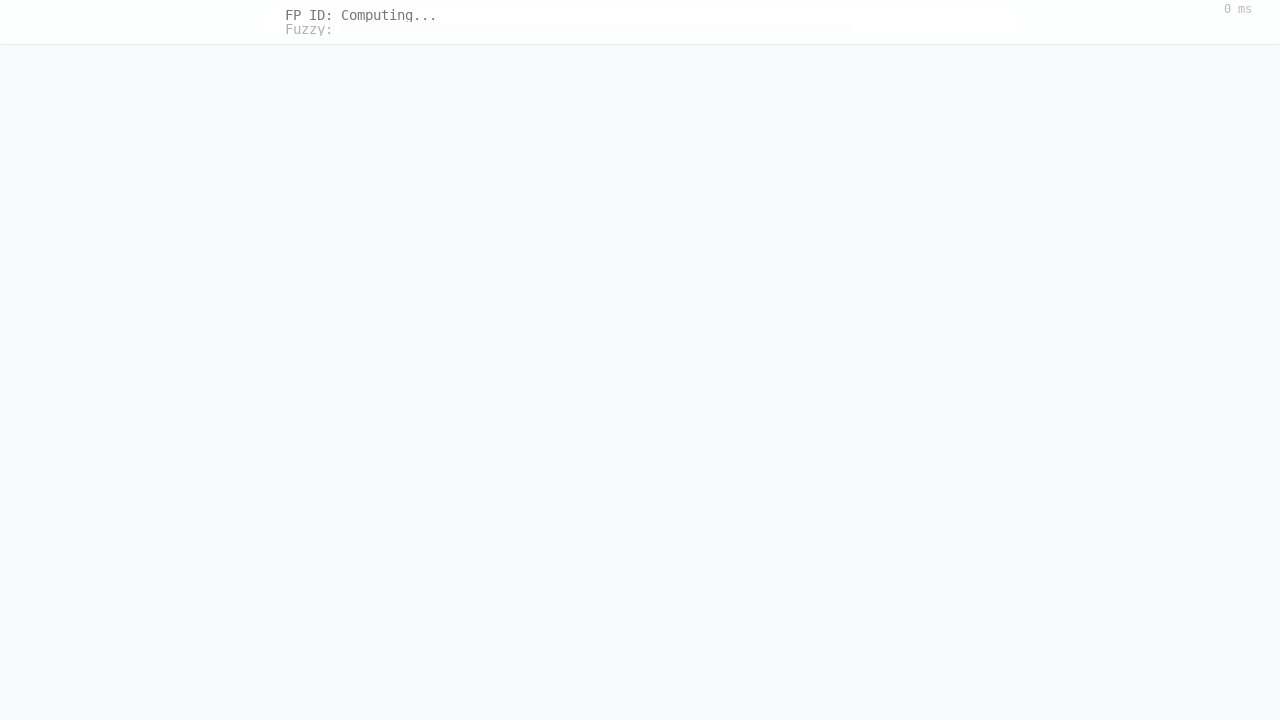

CreepJS page loaded (domcontentloaded)
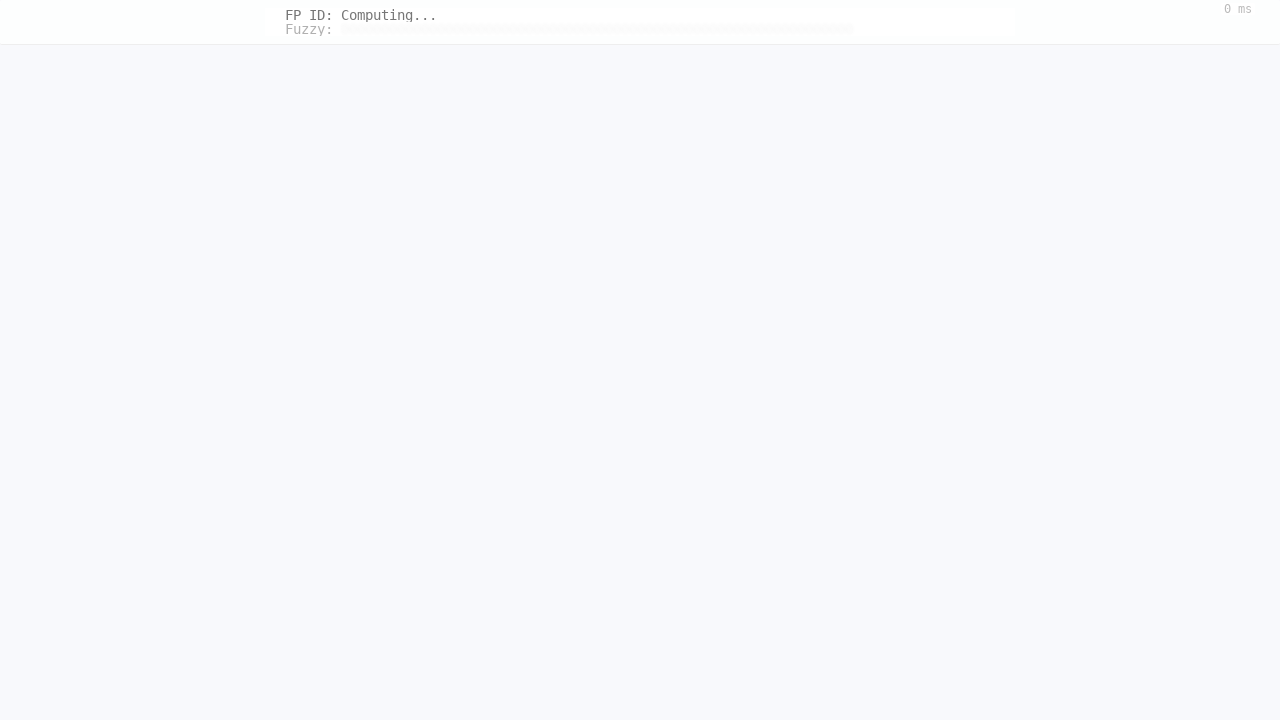

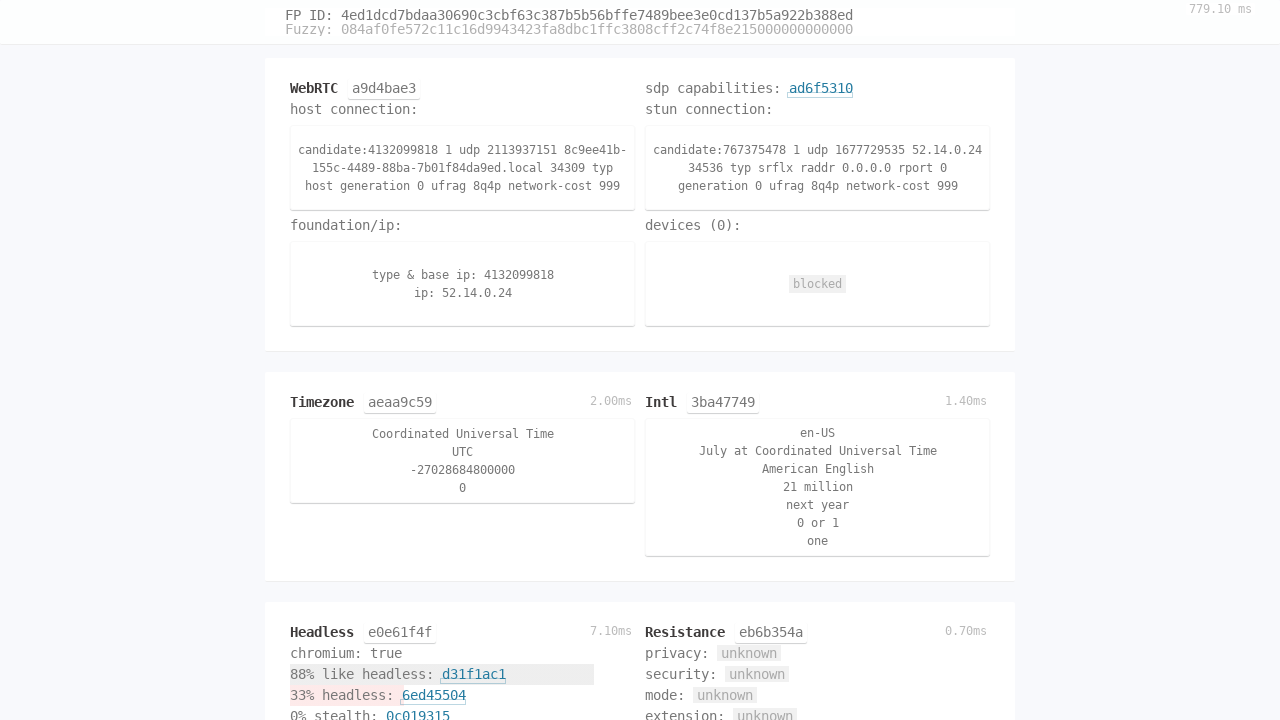